Tests scrolling an element into view by scrolling to the footer link

Starting URL: https://webdriver.io/

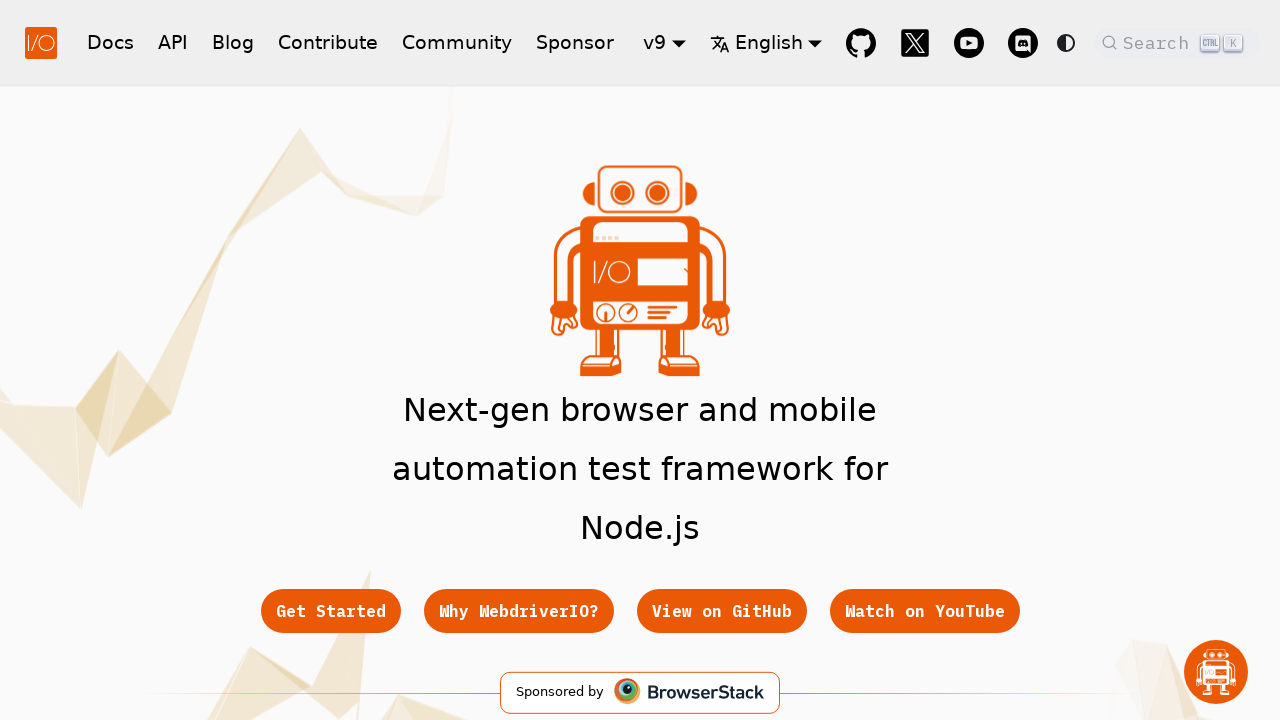

Located the 'Getting Started' footer link element
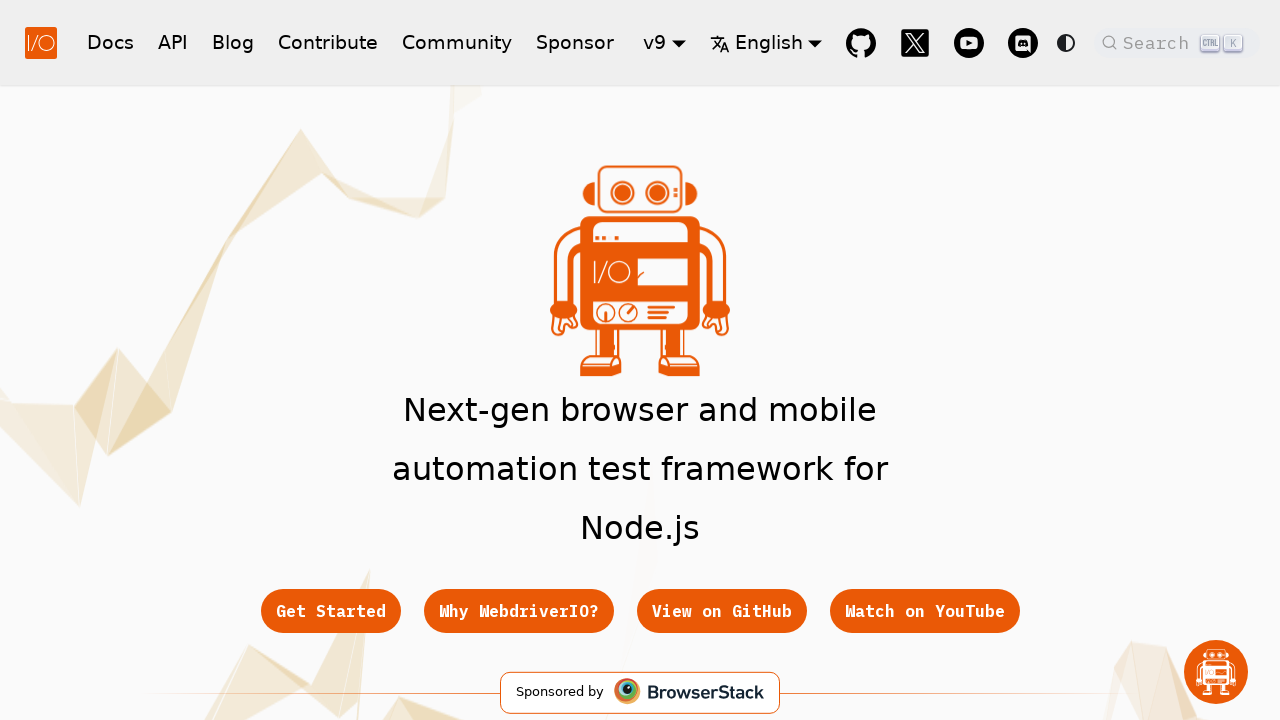

Scrolled the 'Getting Started' footer link into view
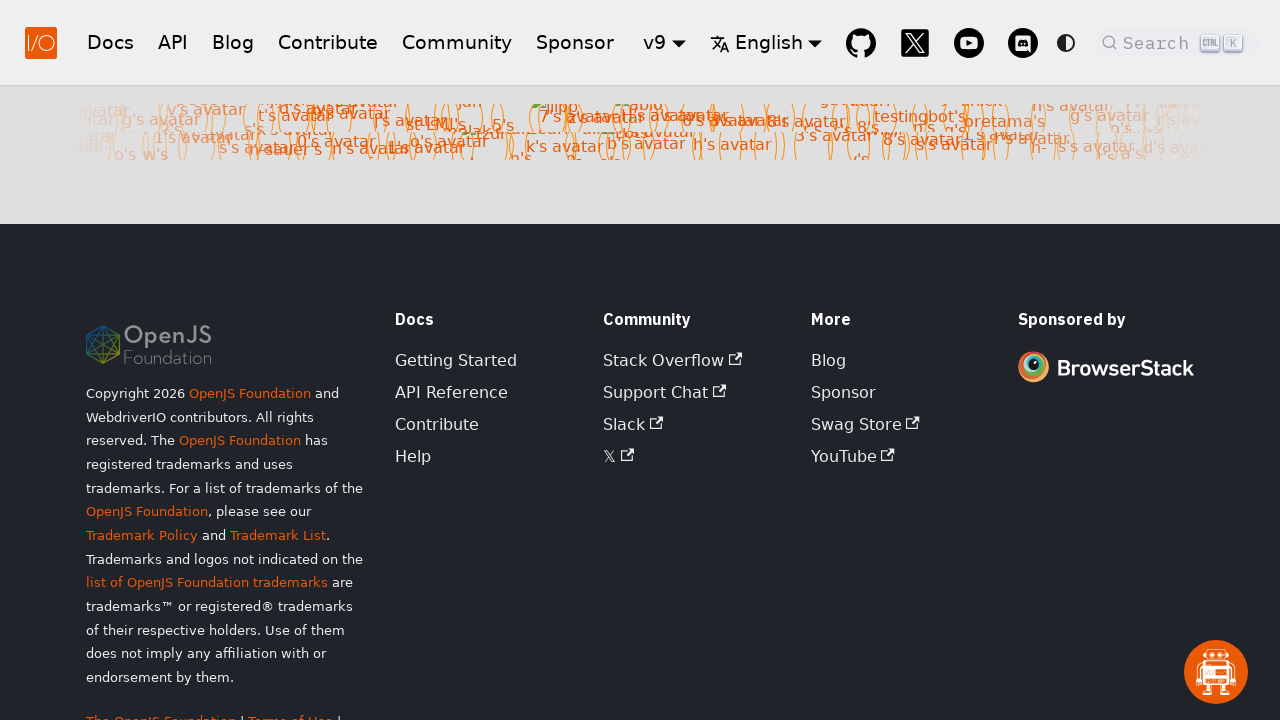

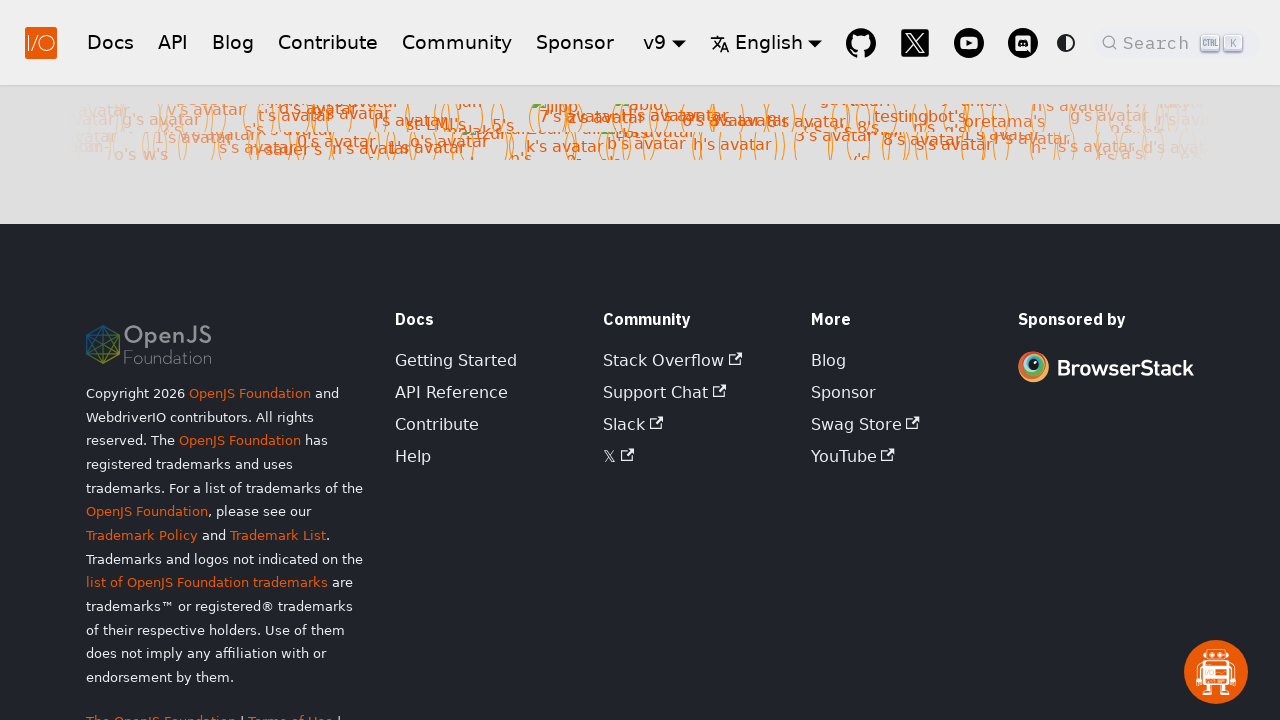